Tests radio button and checkbox selection behavior, including selecting and deselecting elements

Starting URL: https://automationfc.github.io/basic-form/index.html

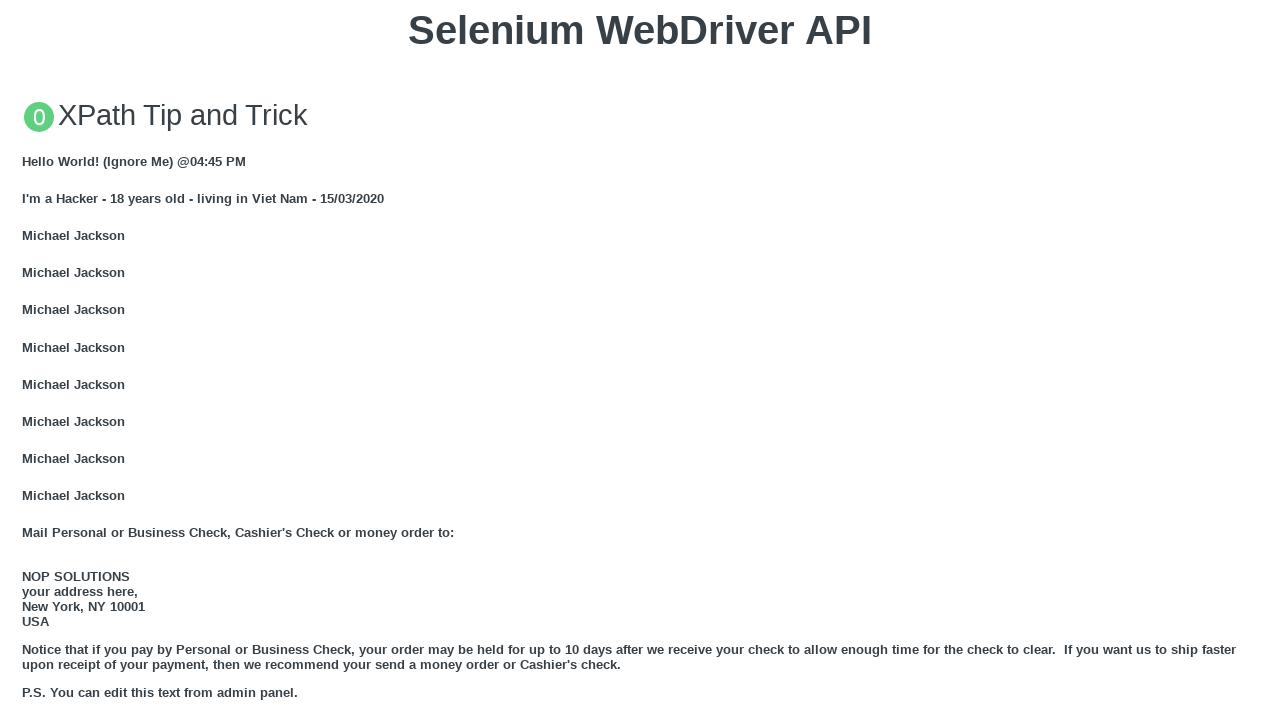

Clicked 'Under 18' radio button at (28, 360) on input#under_18
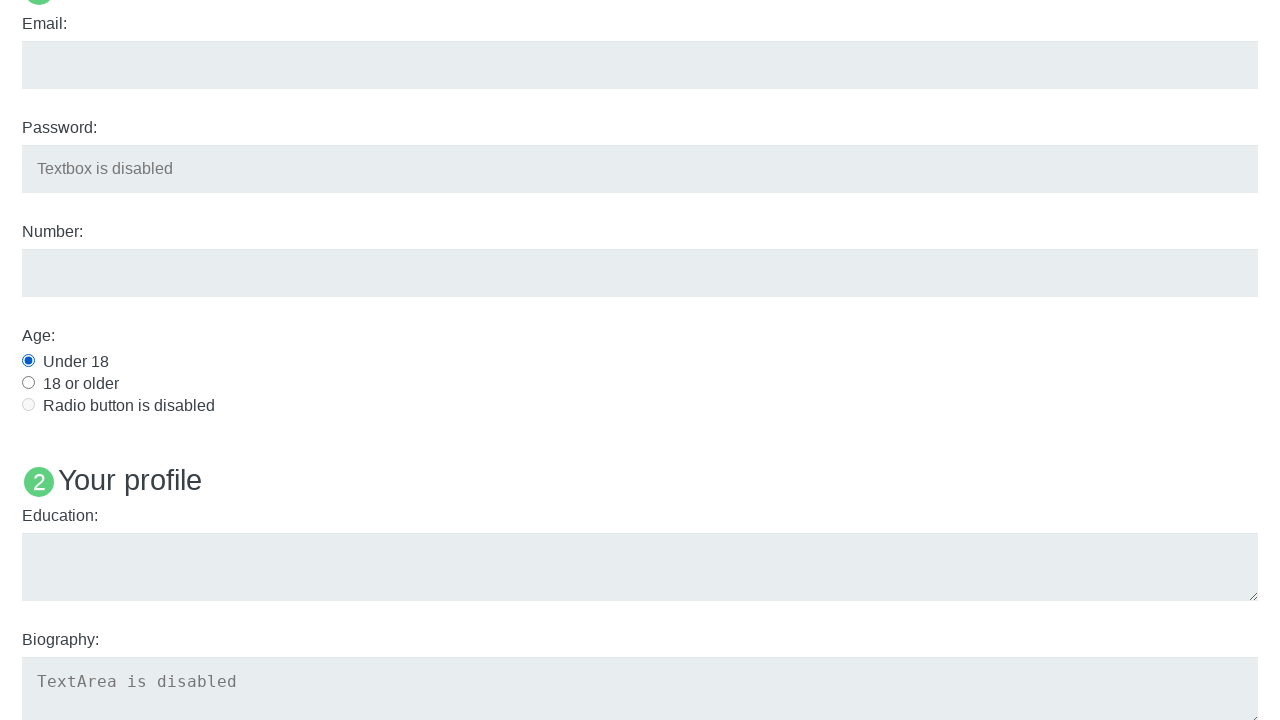

Clicked Java checkbox to select it at (28, 361) on input#java
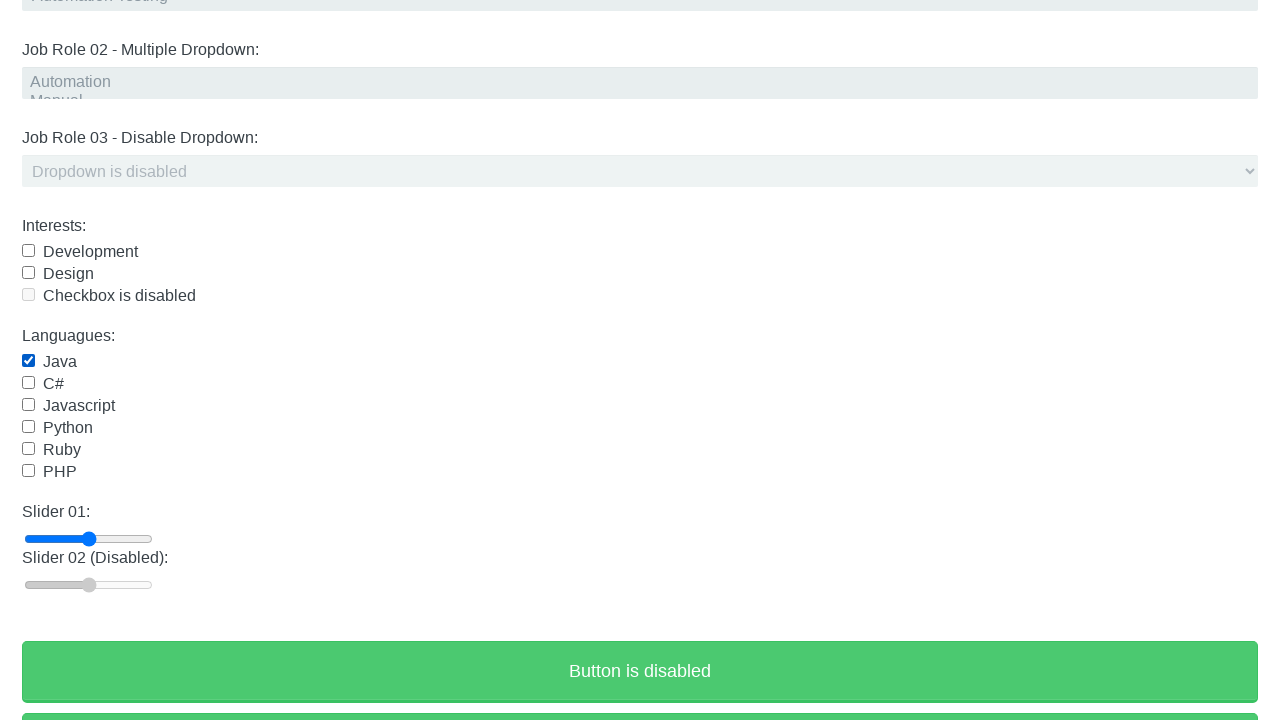

Waited 1 second to allow selections to register
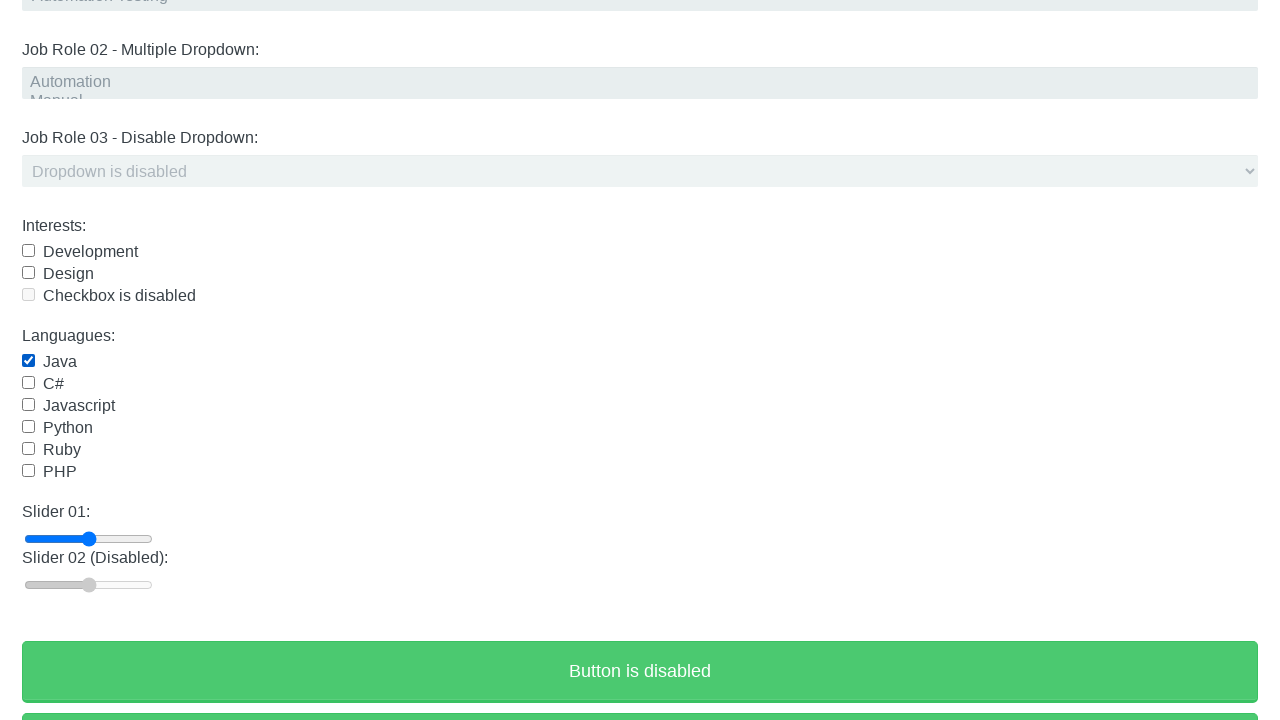

Clicked Java checkbox to deselect it at (28, 361) on input#java
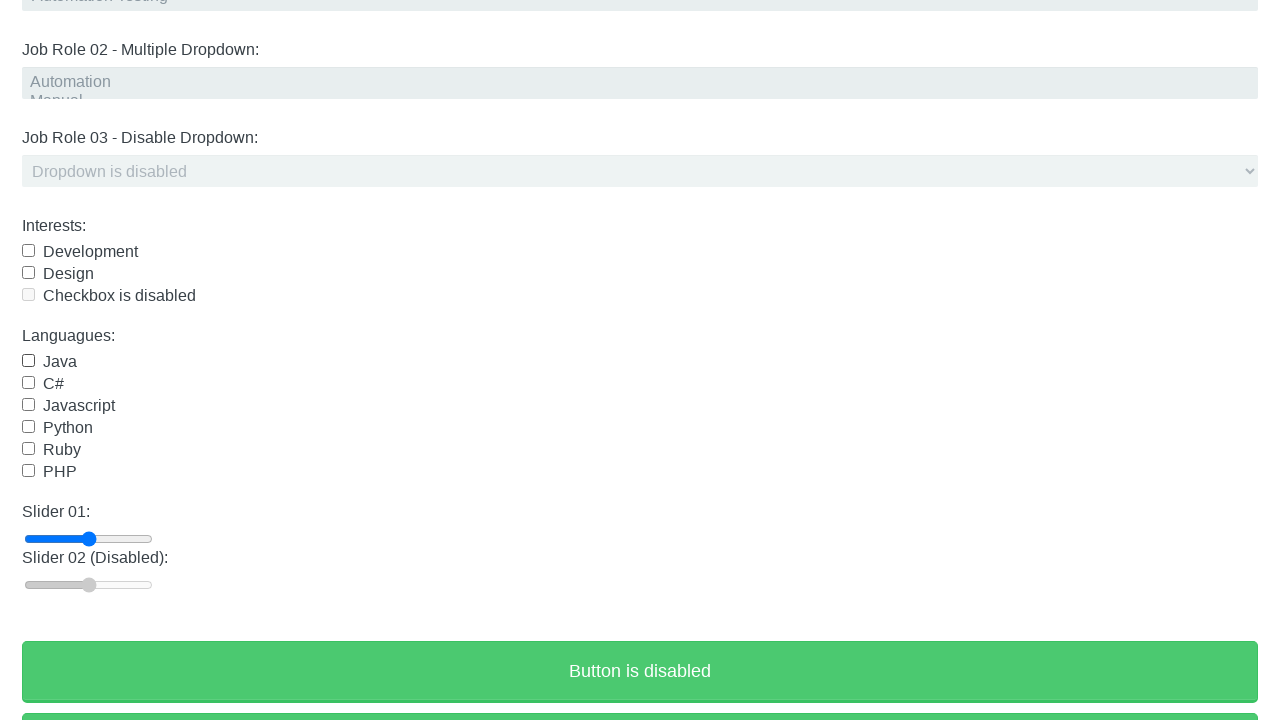

Waited 1 second to verify final state
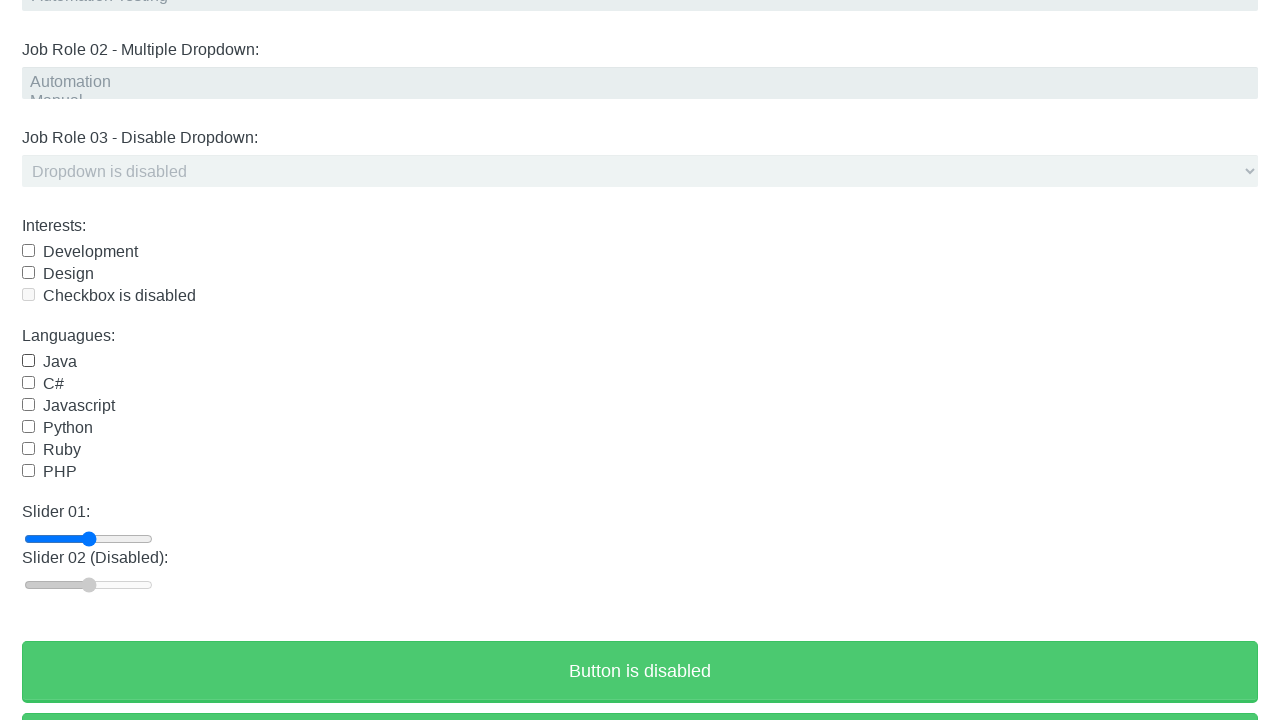

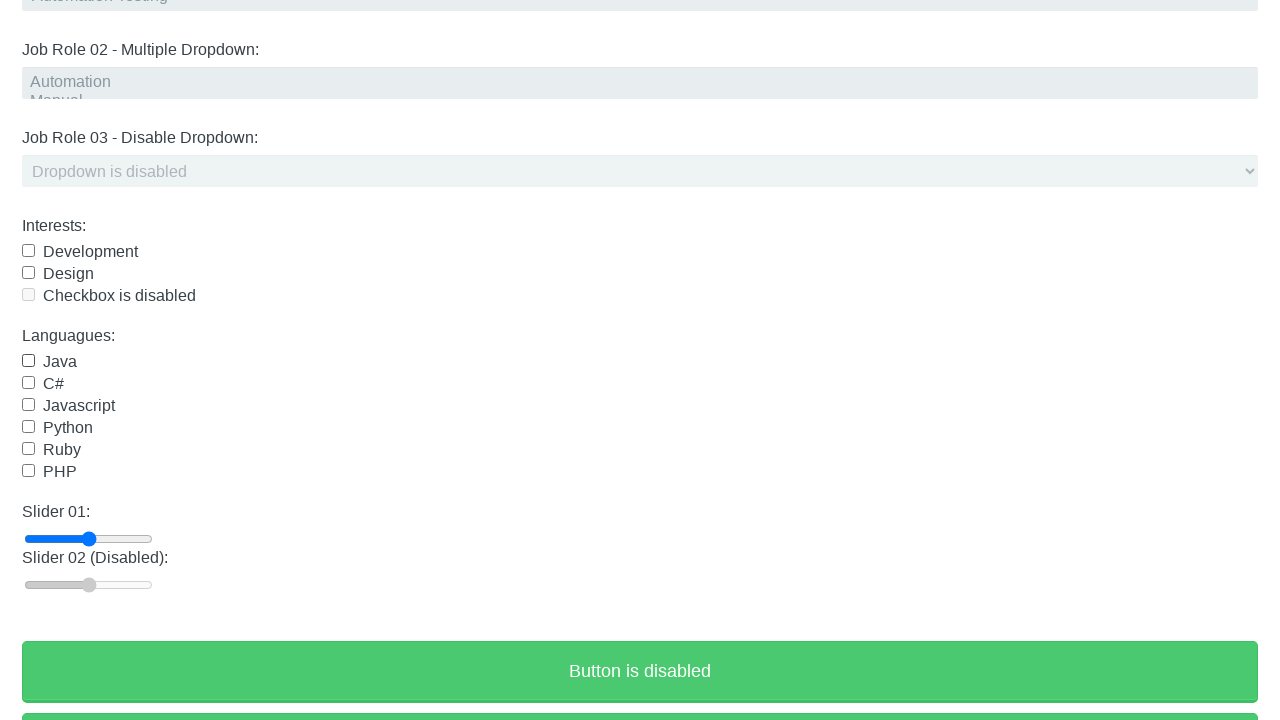